Navigates to the Worldometers coronavirus statistics page and scrolls down to view content below the fold

Starting URL: https://www.worldometers.info/coronavirus/

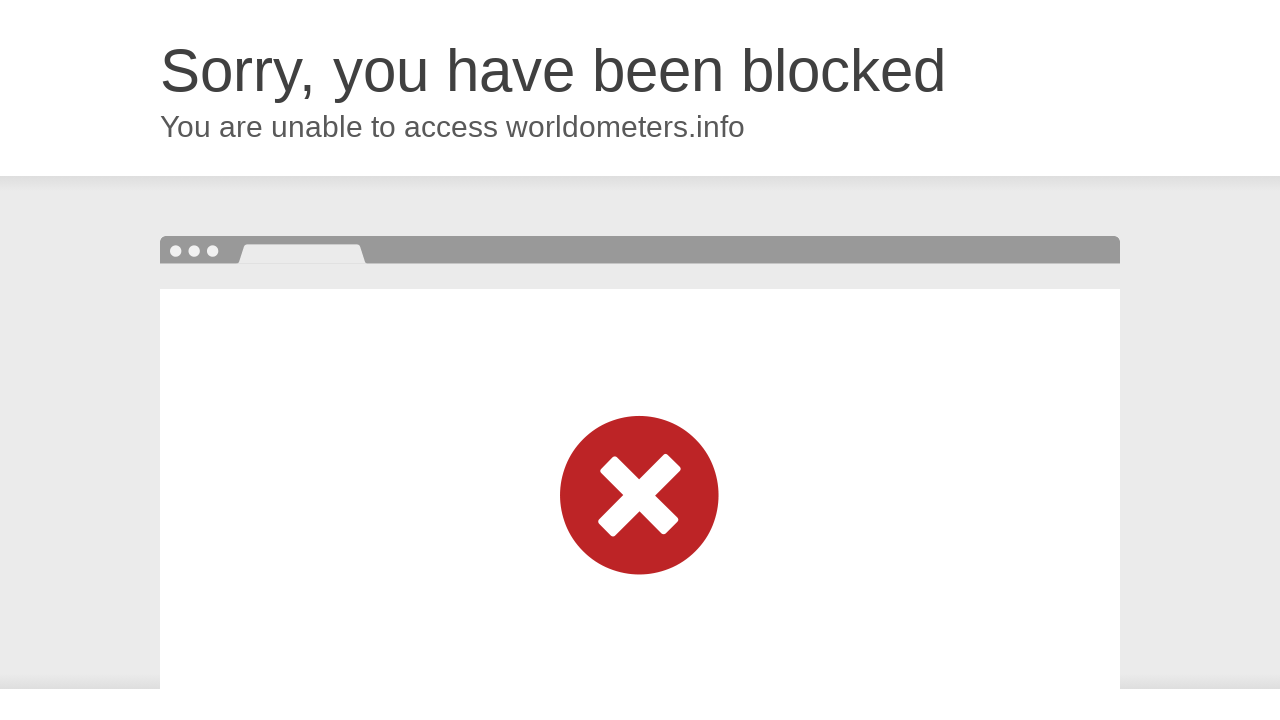

Navigated to Worldometers coronavirus statistics page
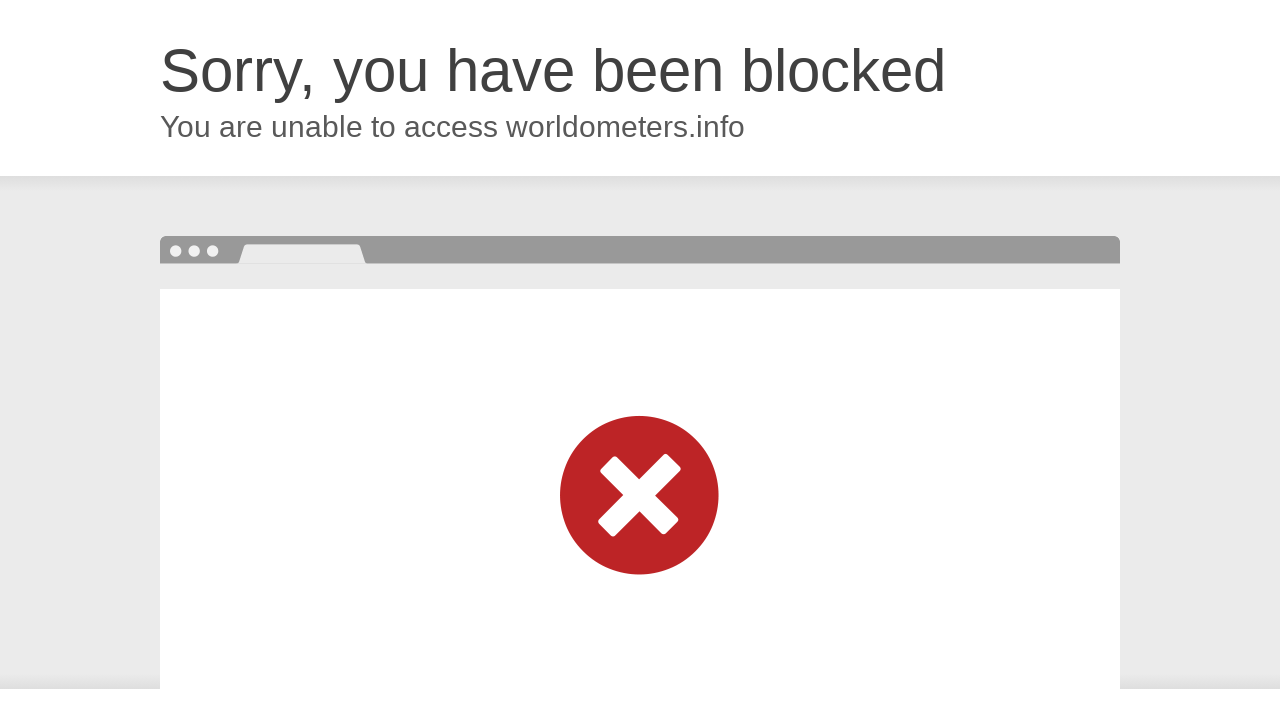

Scrolled down to position 2500
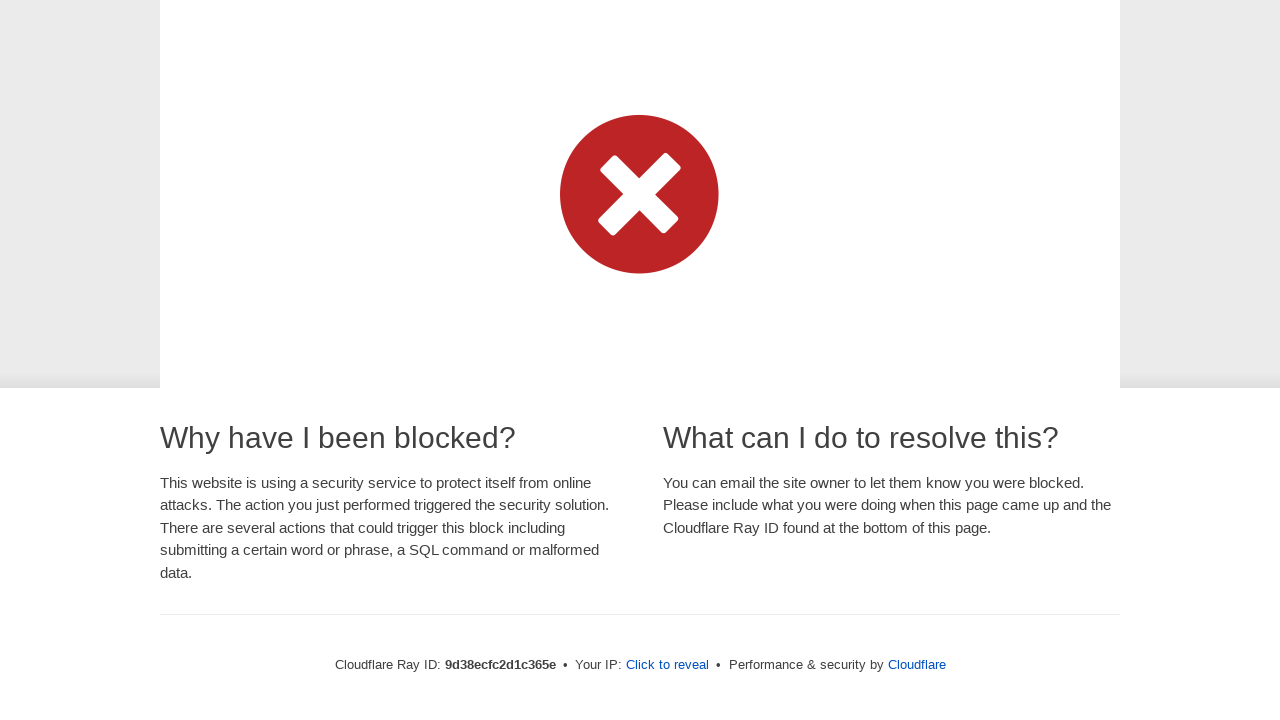

Waited for content below the fold to load
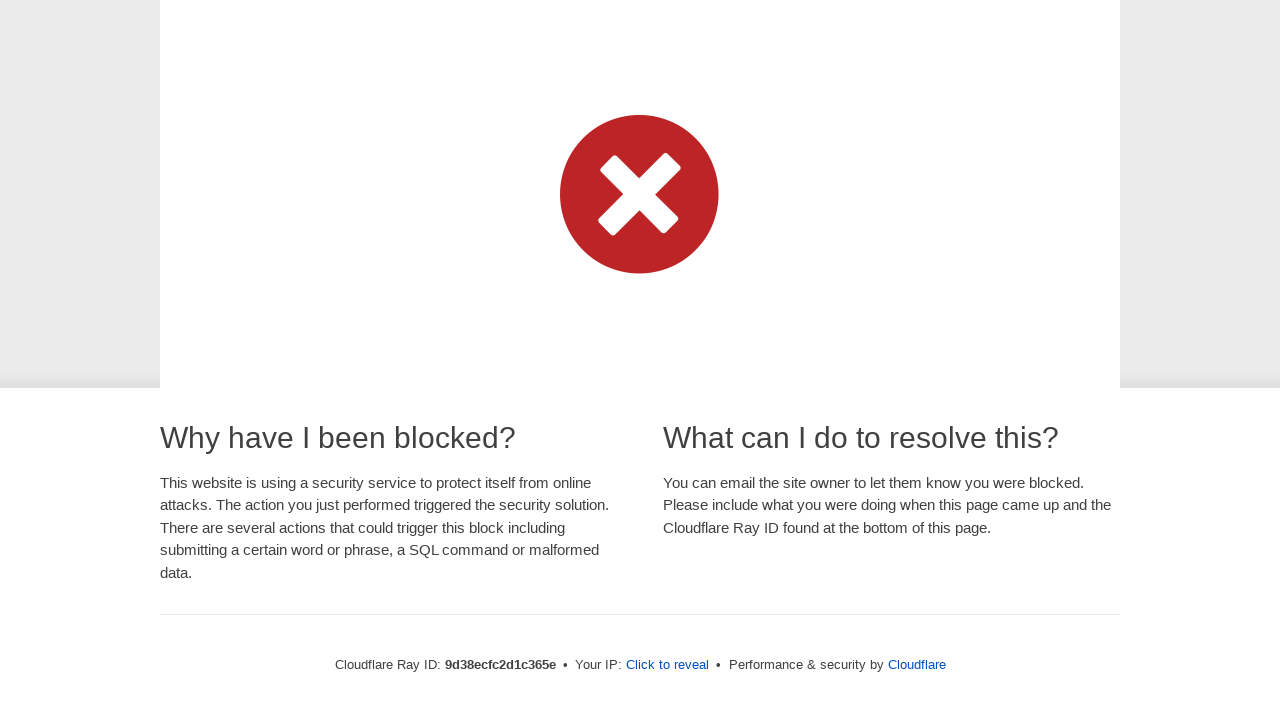

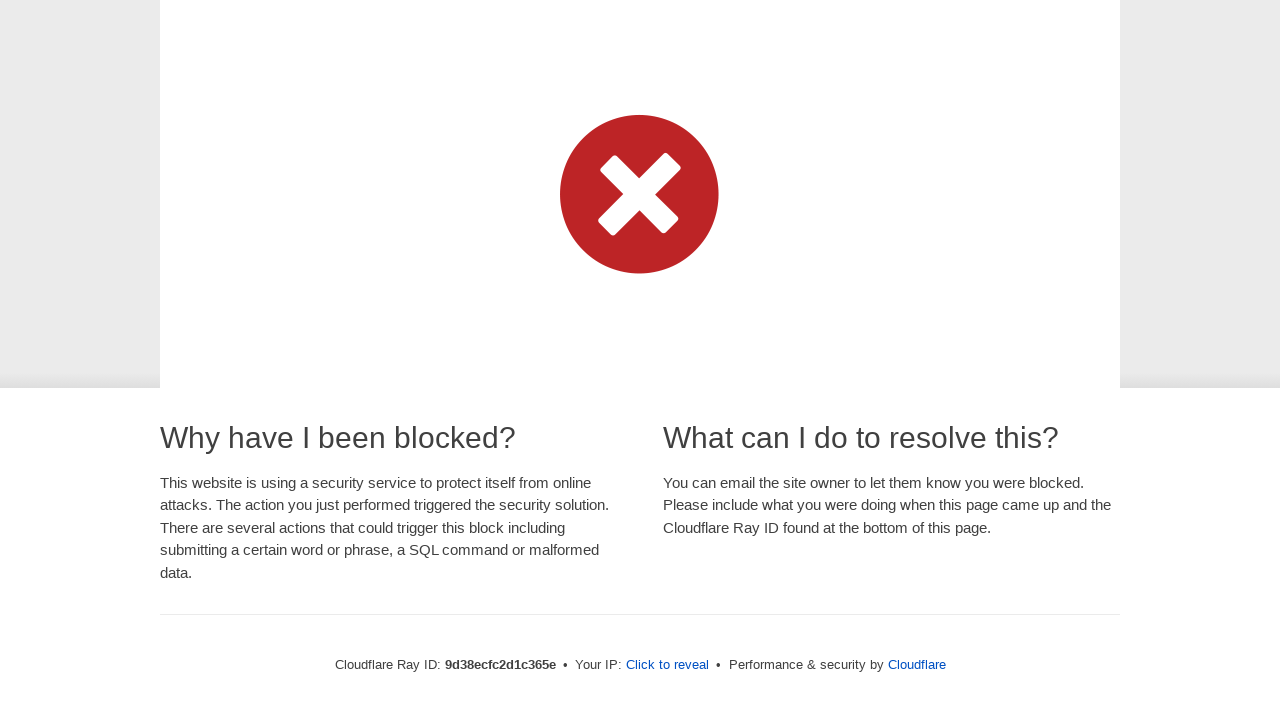